Tests JavaScript alert functionality by clicking the JS Alert button and accepting the alert

Starting URL: https://the-internet.herokuapp.com/javascript_alerts

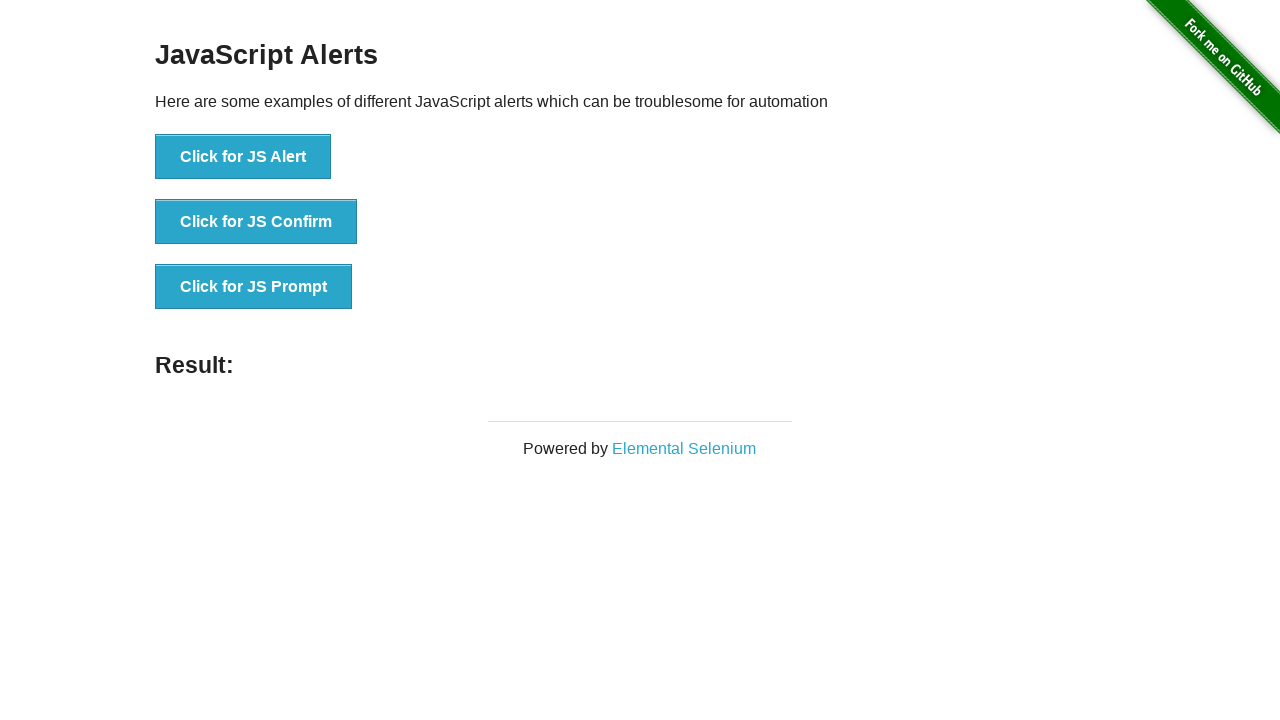

Clicked the JS Alert button at (243, 157) on xpath=//*[@id='content']/div/ul/li[1]/button
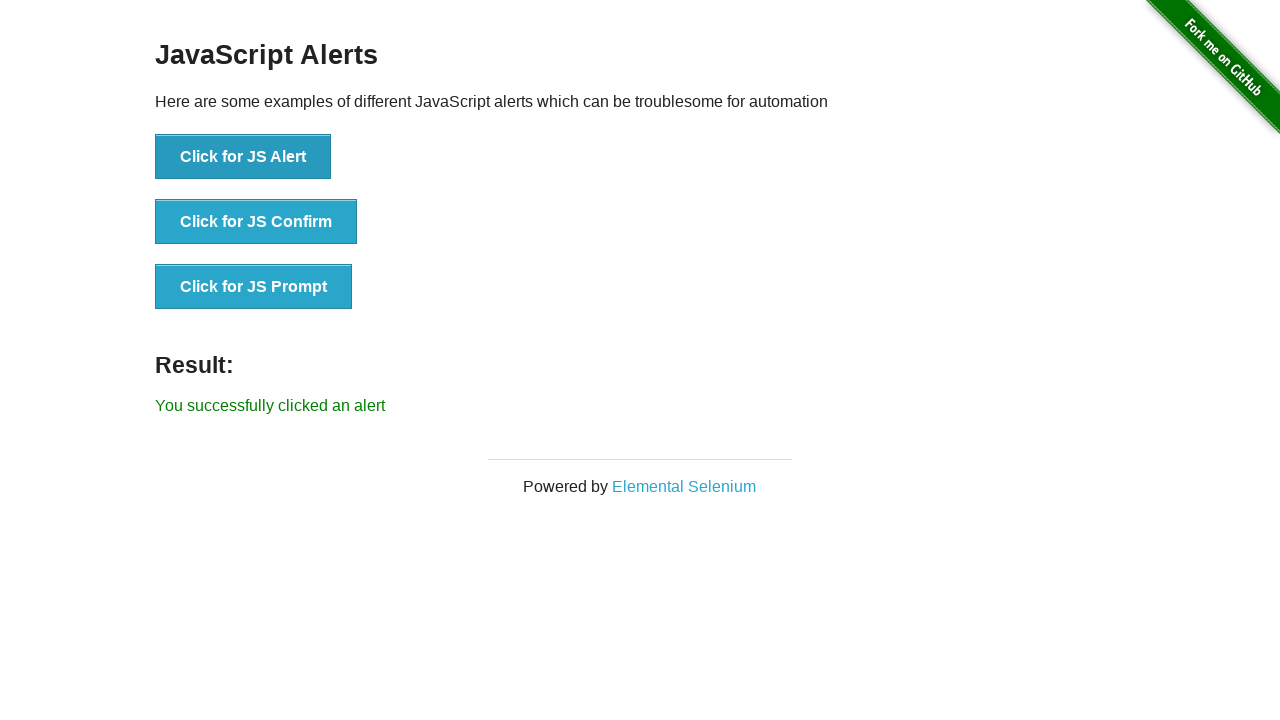

Set up dialog handler to accept alert
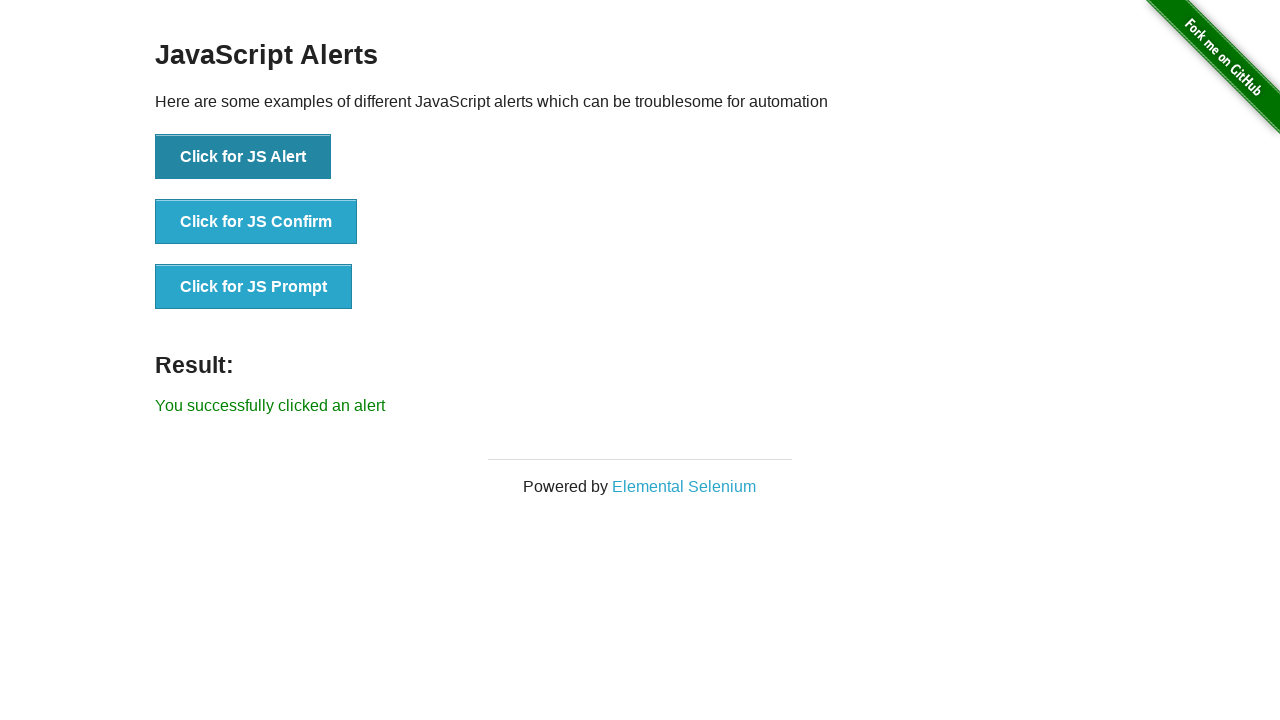

Verified success message appeared after accepting alert
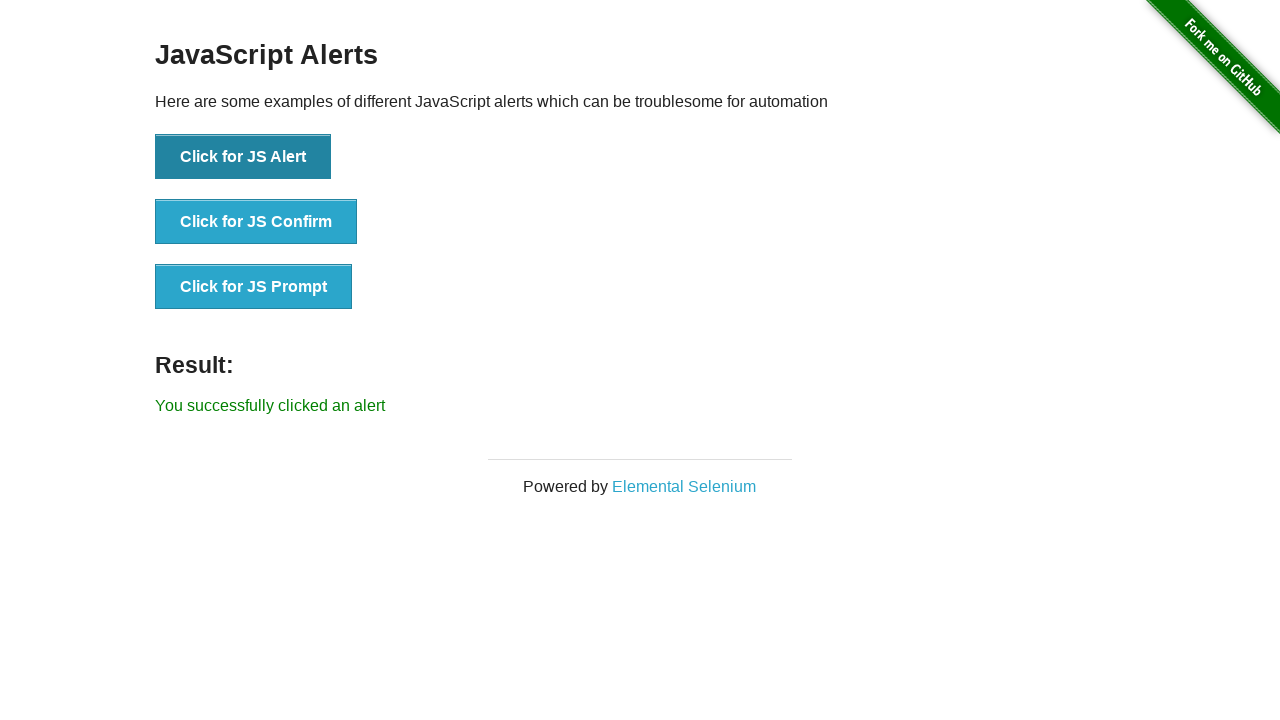

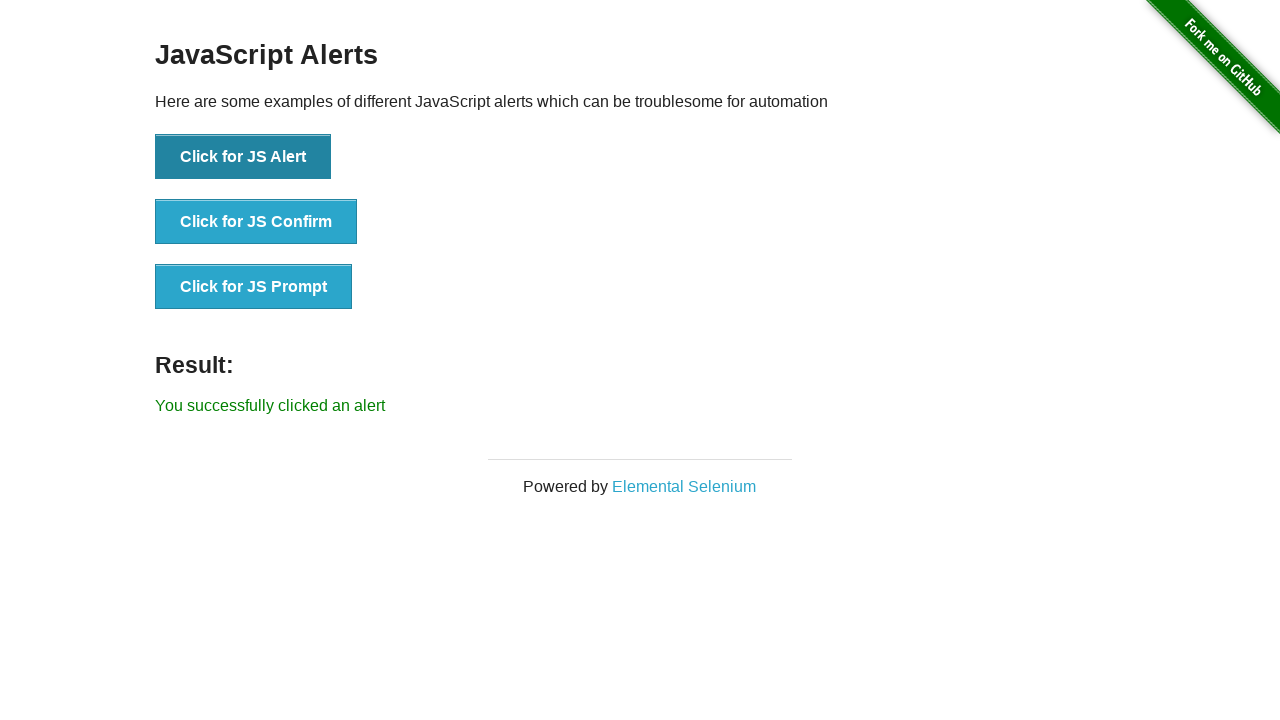